Tests the favorites button functionality by clicking on it and verifying the interaction

Starting URL: https://parodify.vercel.app/

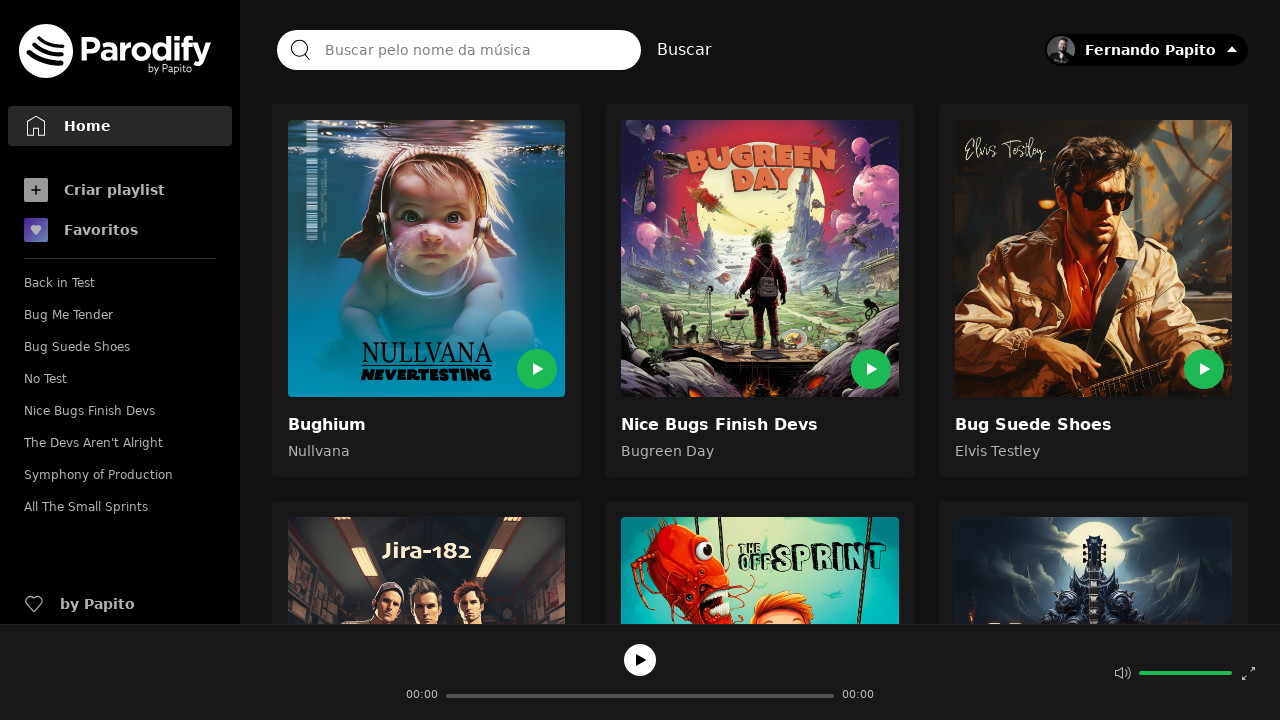

Waited for homepage root element to load
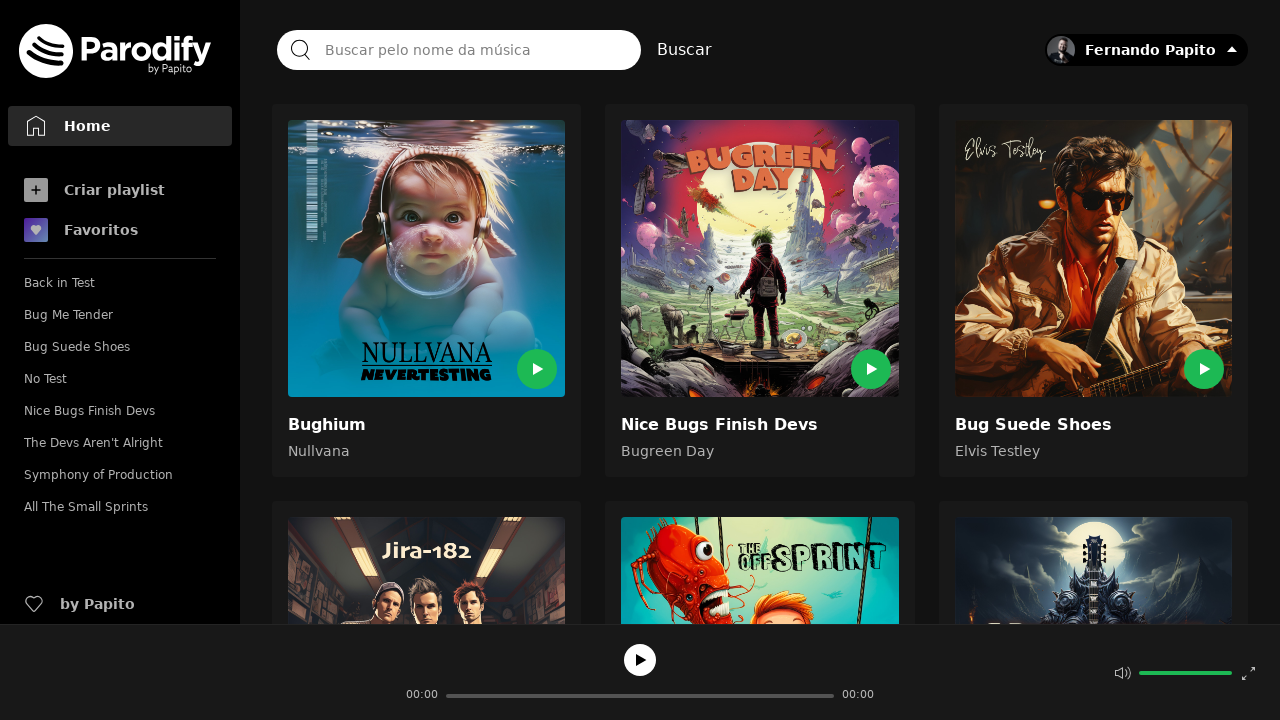

Clicked on the favorites button with gradient background at (36, 230) on .bg-gradient-to-br
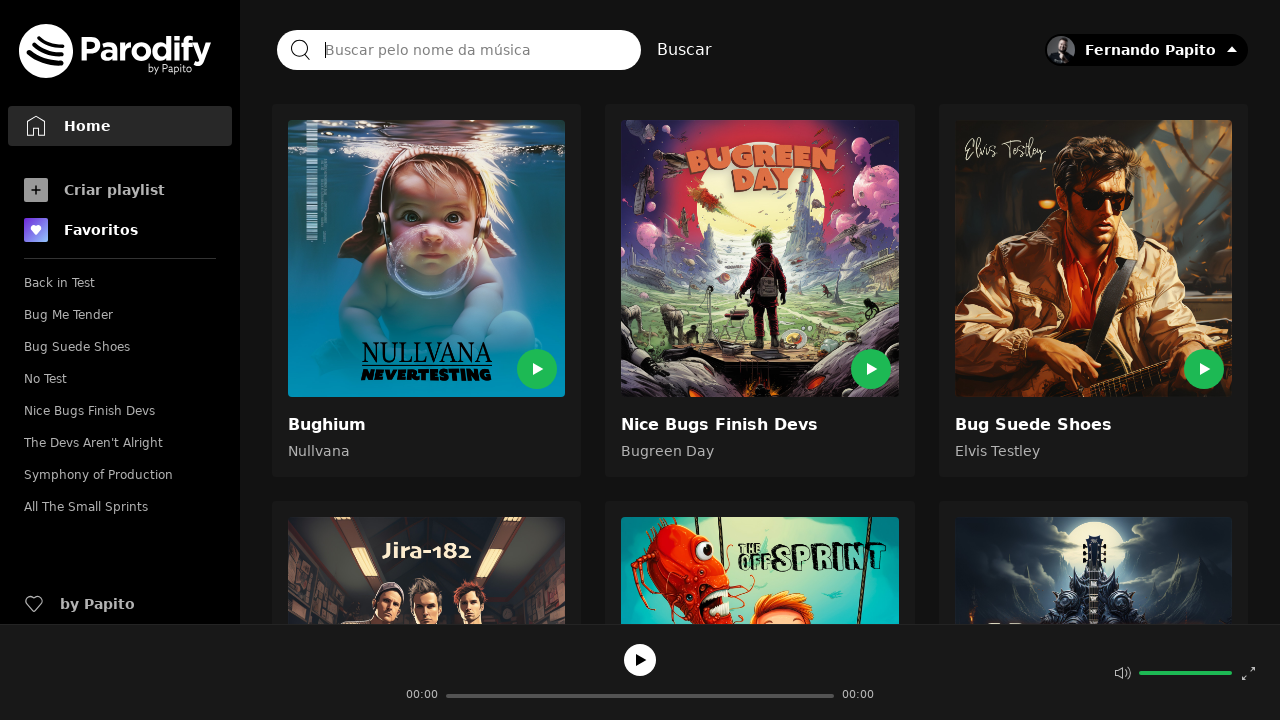

Verified favorites link is displayed in navigation menu
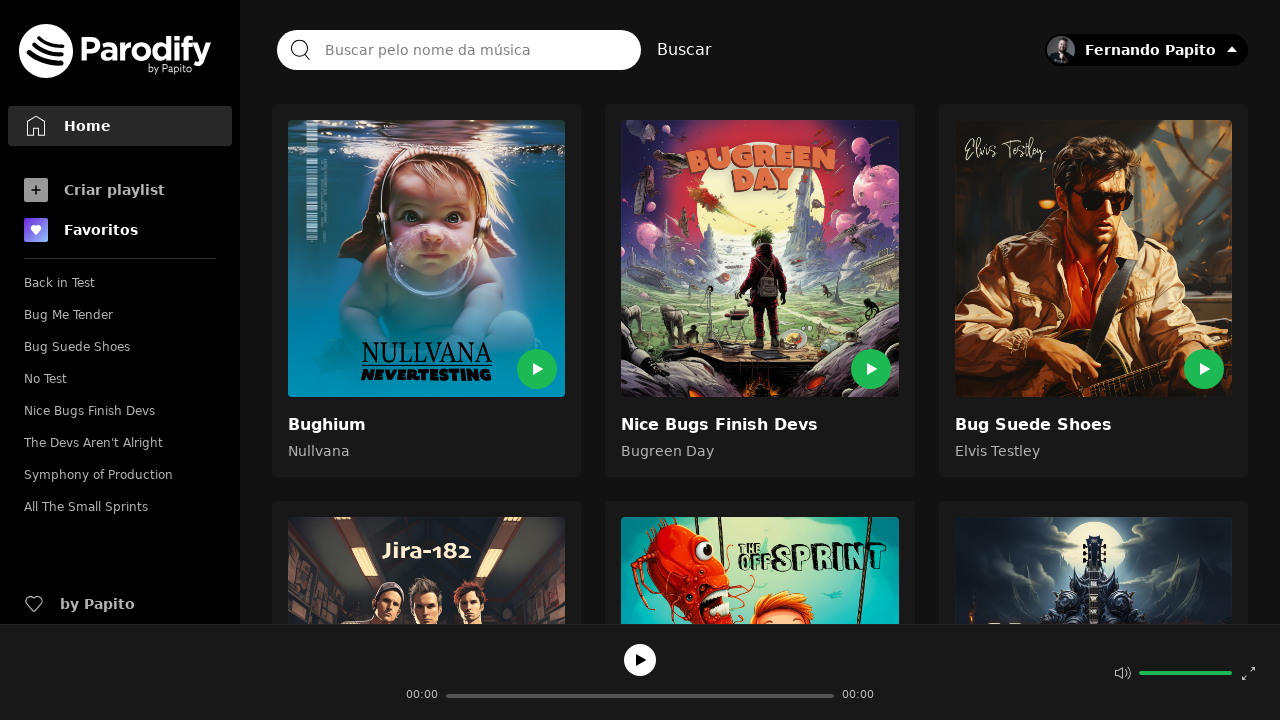

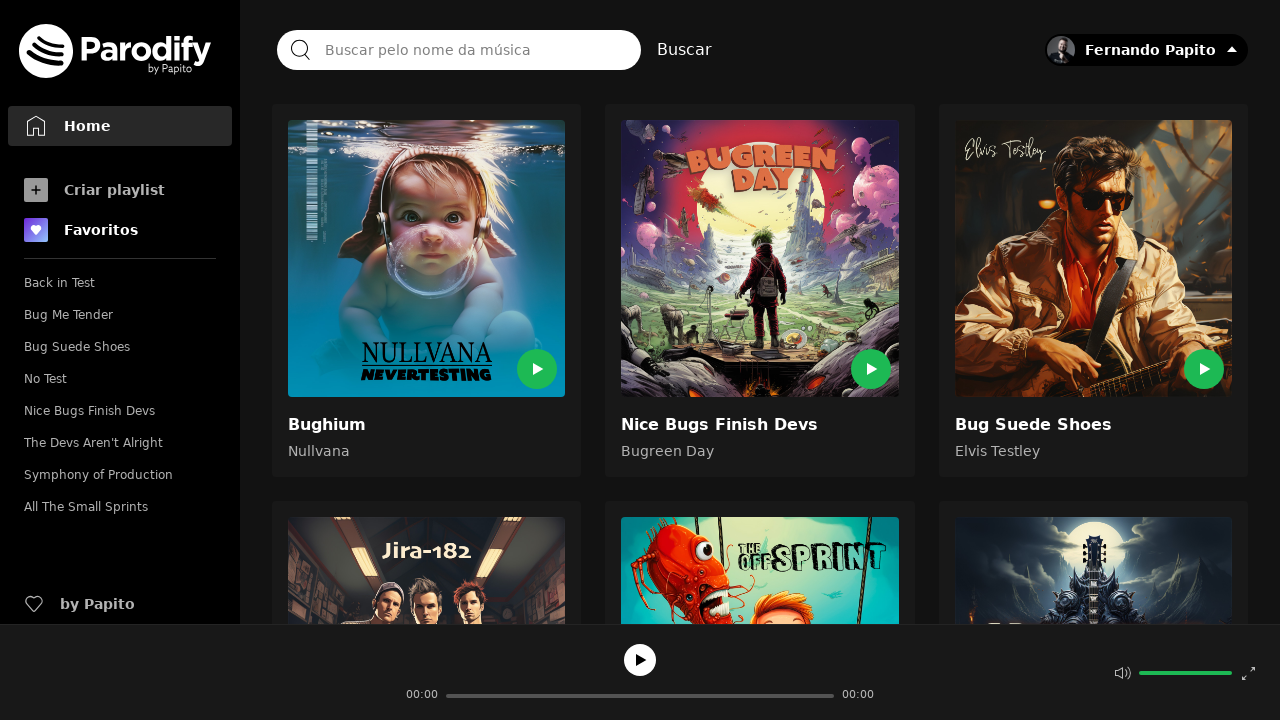